Tests form interaction on a demo QA practice form by filling a first name field, clearing it, and selecting a gender radio button using JavaScript execution.

Starting URL: https://demoqa.com/automation-practice-form

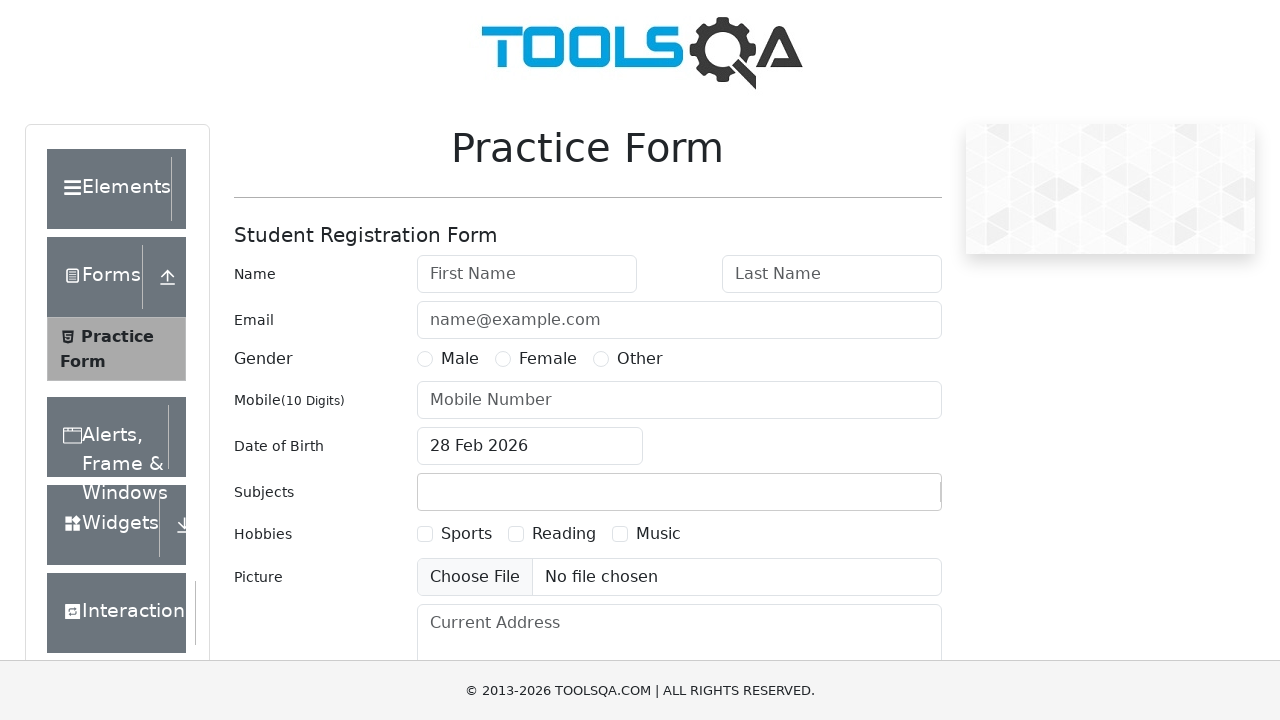

Filled first name field with 'Prashant' using JavaScript execution
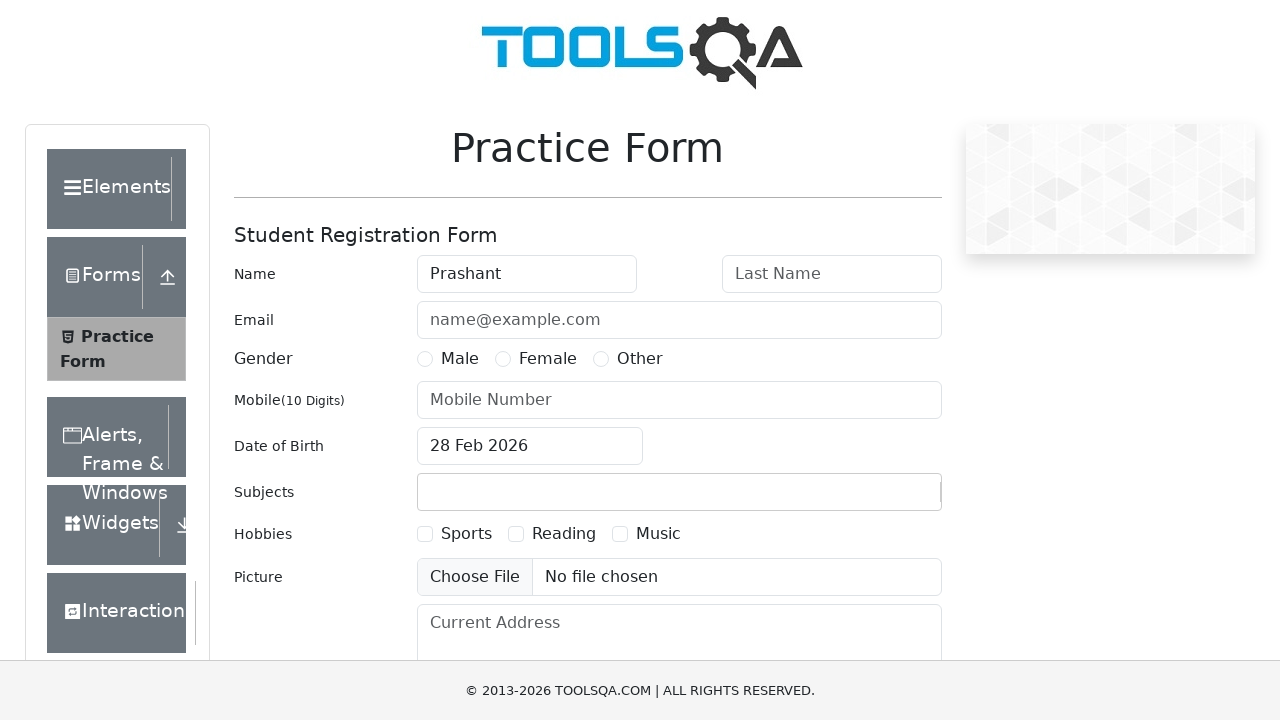

Waited 2 seconds to observe the first name field change
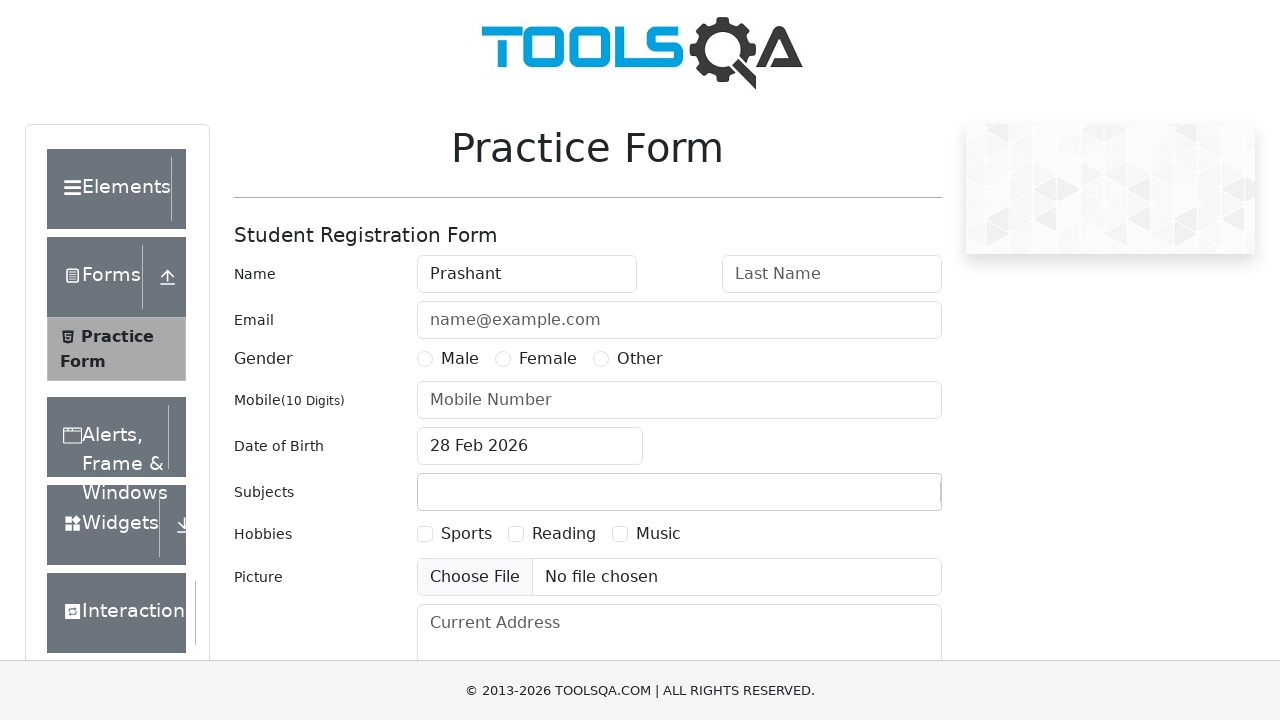

Cleared the first name field using JavaScript execution
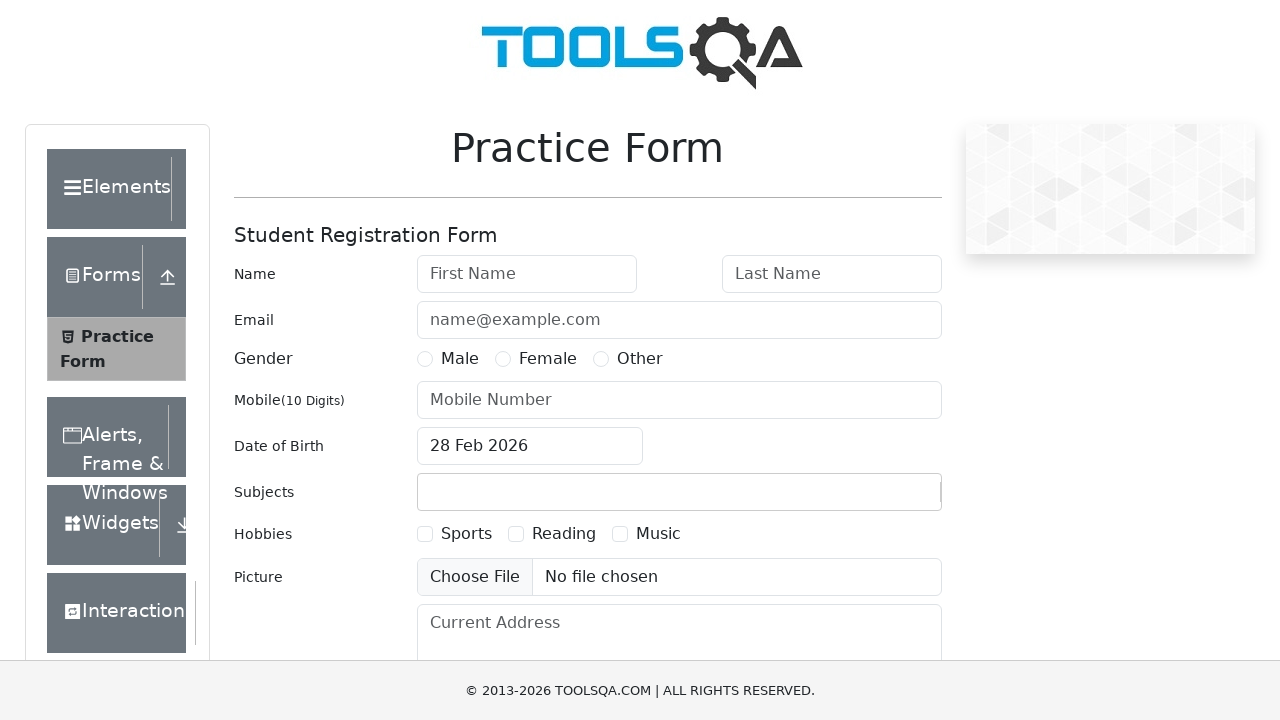

Clicked the male gender radio button using JavaScript execution
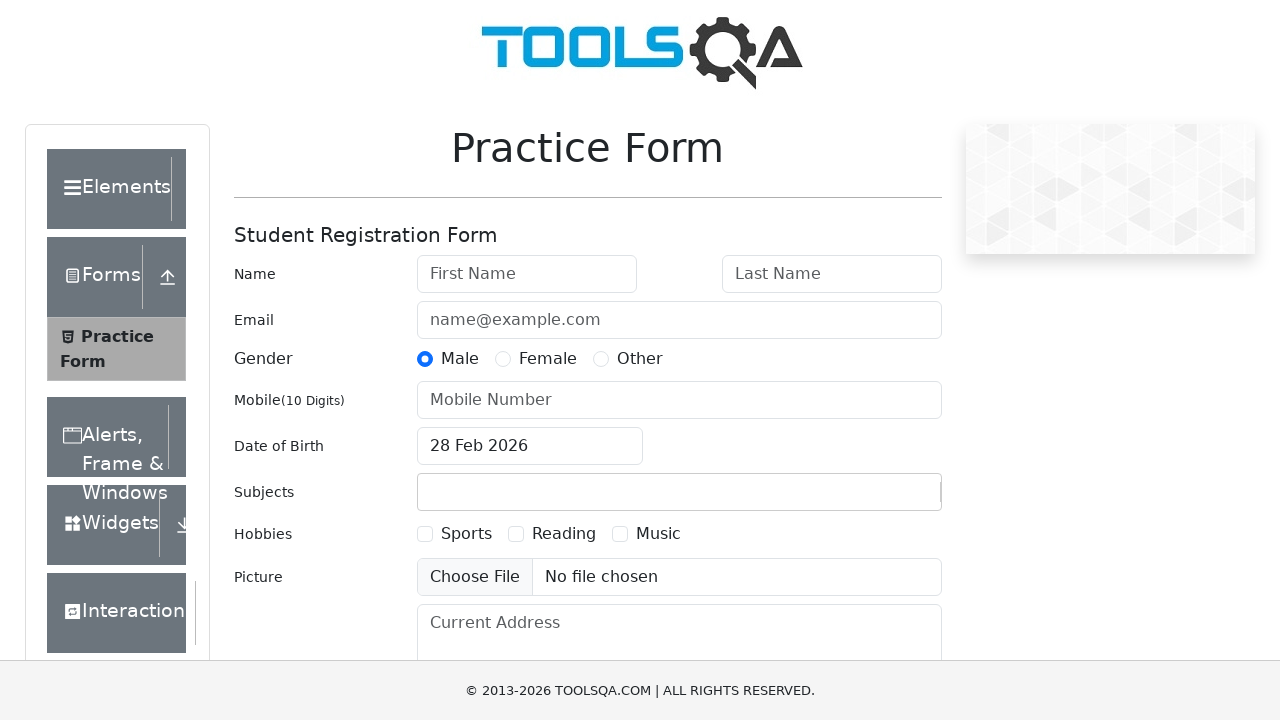

Waited 2 seconds to observe the radio button selection result
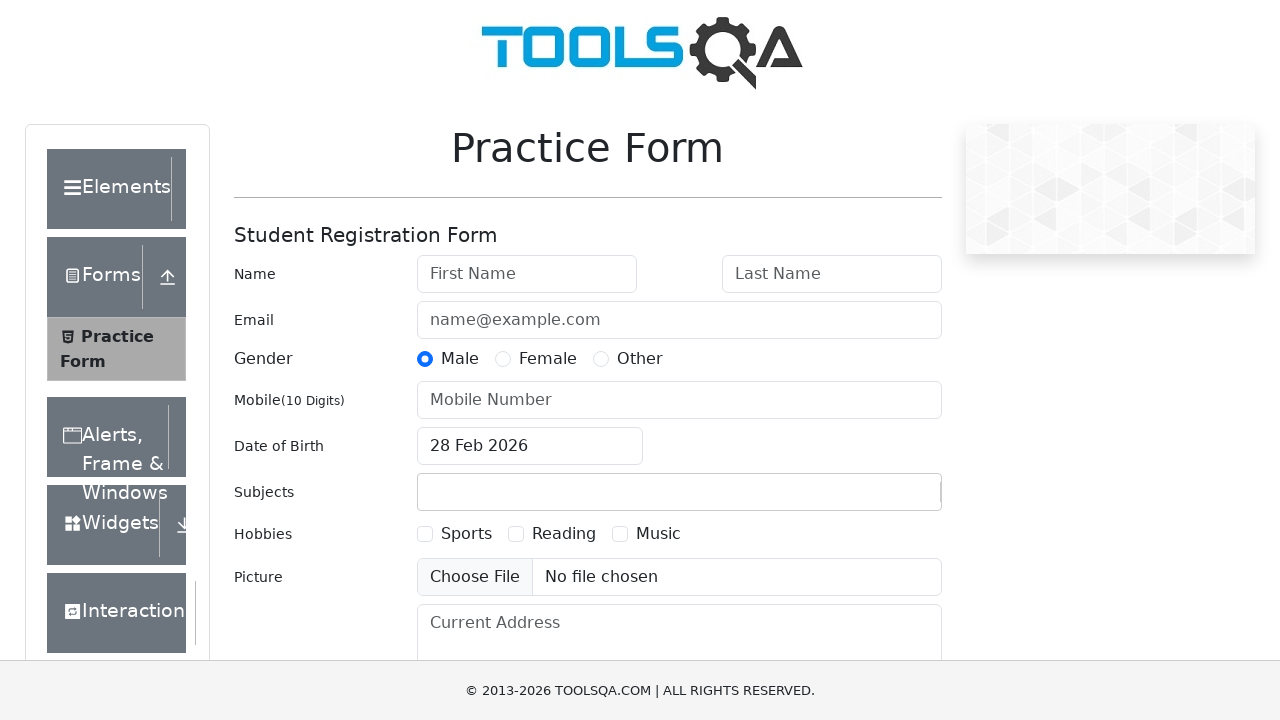

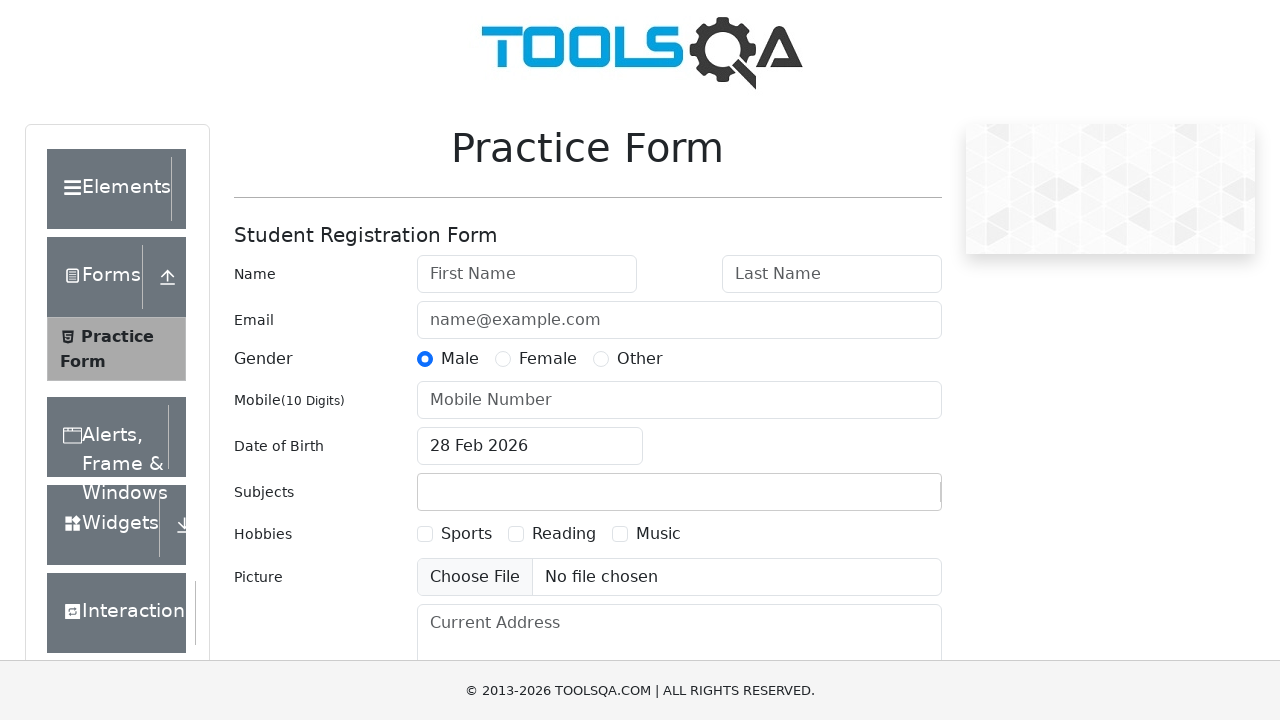